Tests clicking a blue button with dynamic class attributes multiple times and handling the resulting alert dialogs

Starting URL: http://uitestingplayground.com/classattr

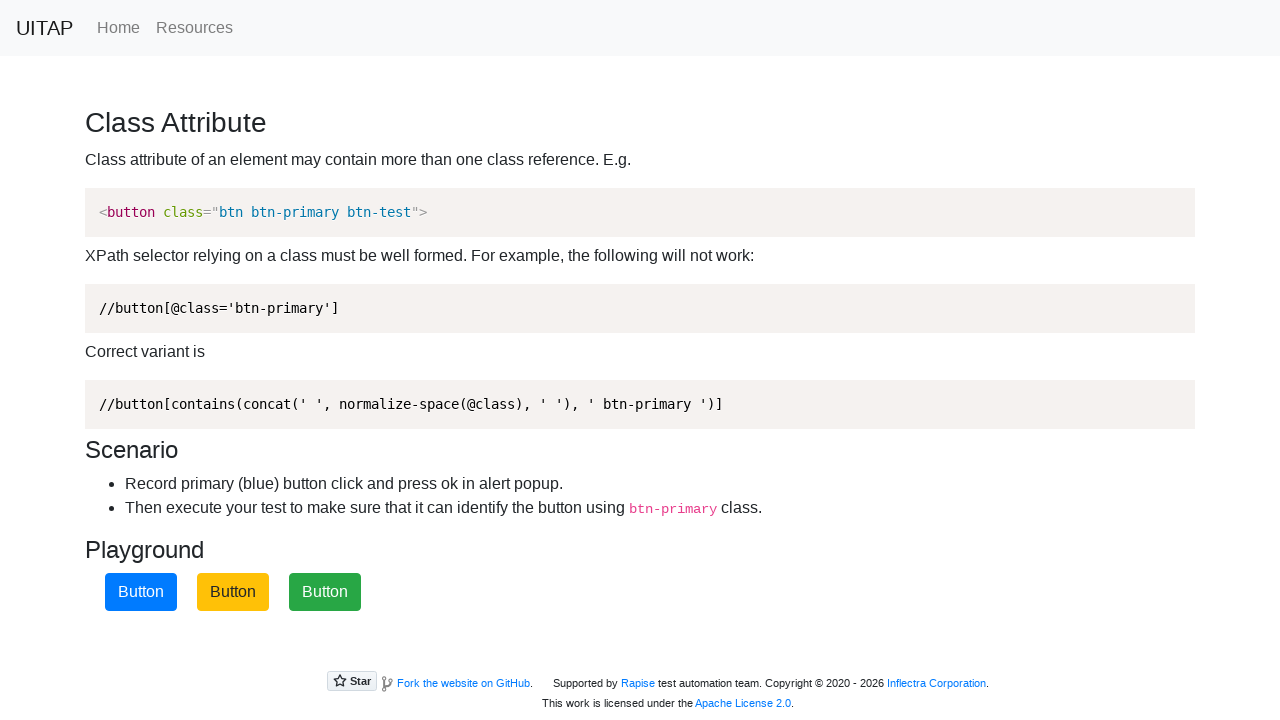

Clicked blue primary button (iteration 1) at (141, 592) on .btn.btn-primary
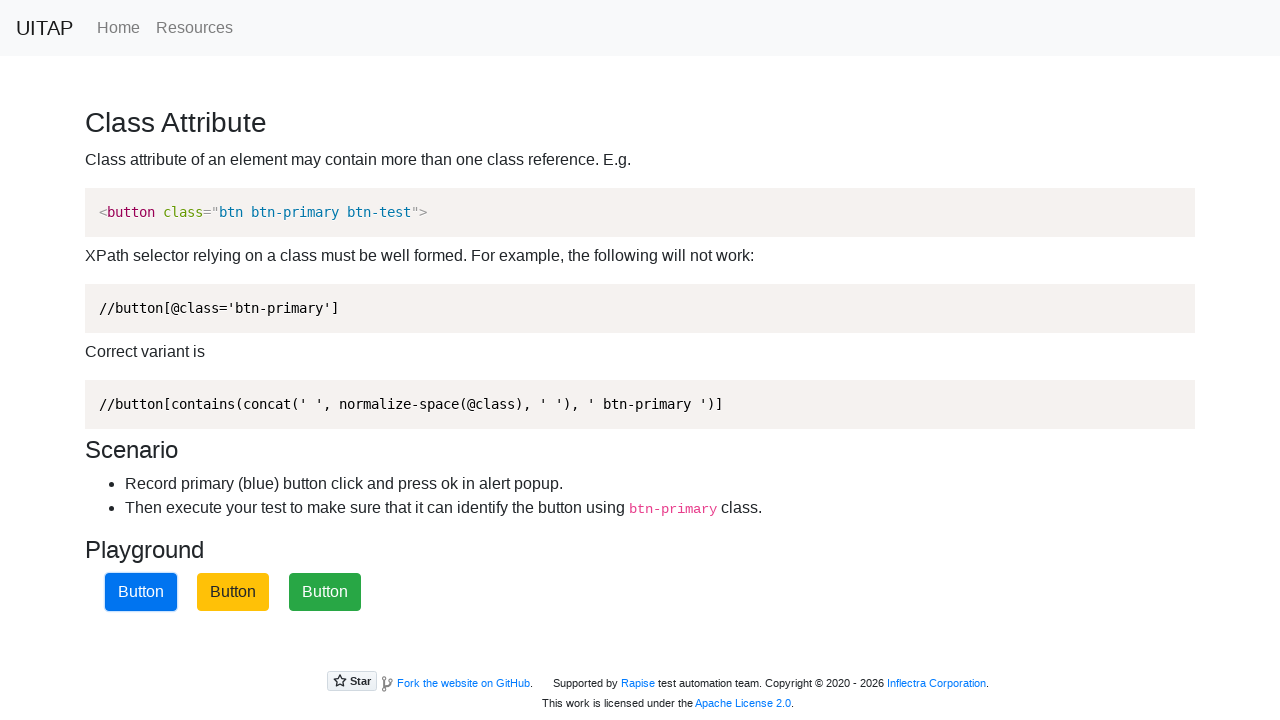

Set up dialog handler to accept alerts (iteration 1)
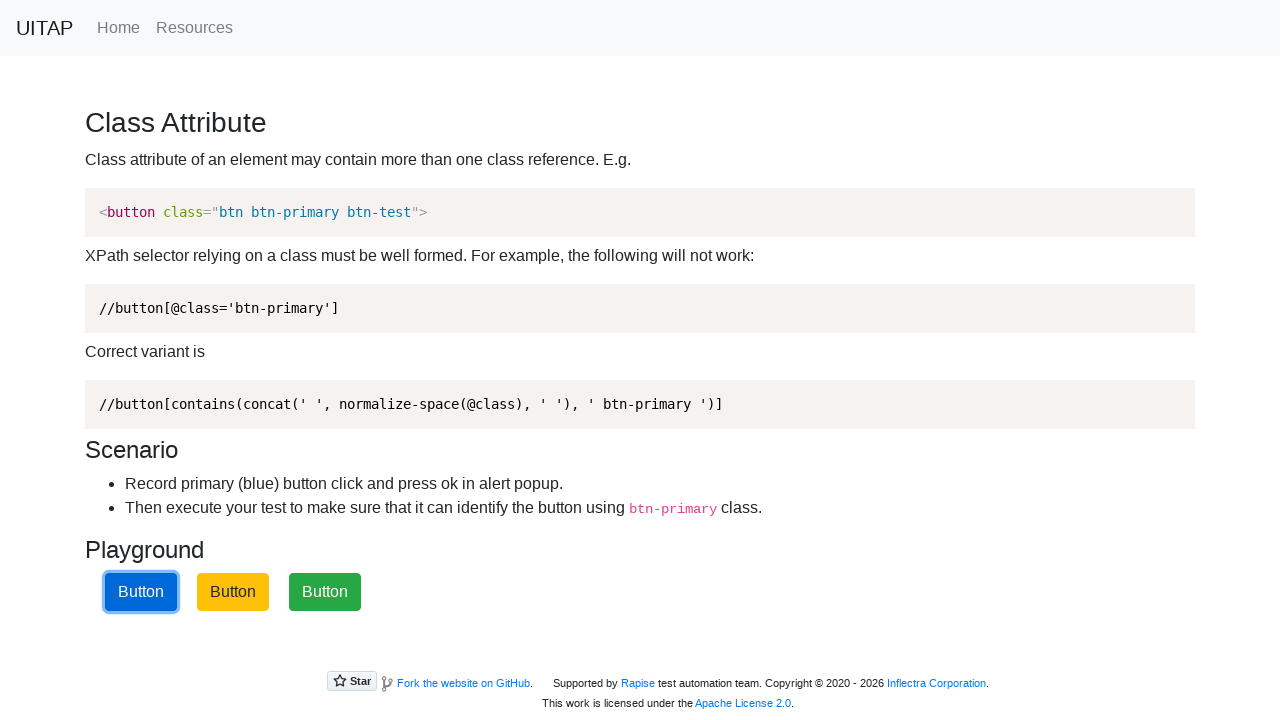

Waited 500ms for dialog to process (iteration 1)
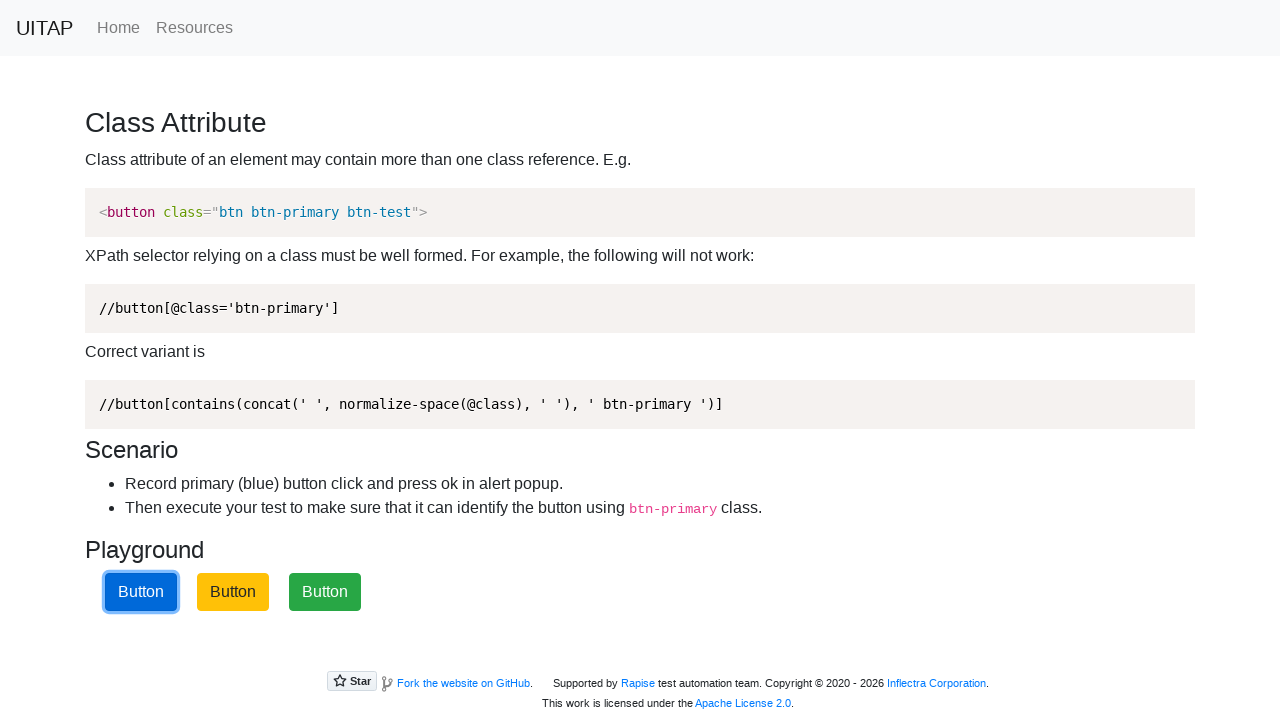

Clicked blue primary button (iteration 2) at (141, 592) on .btn.btn-primary
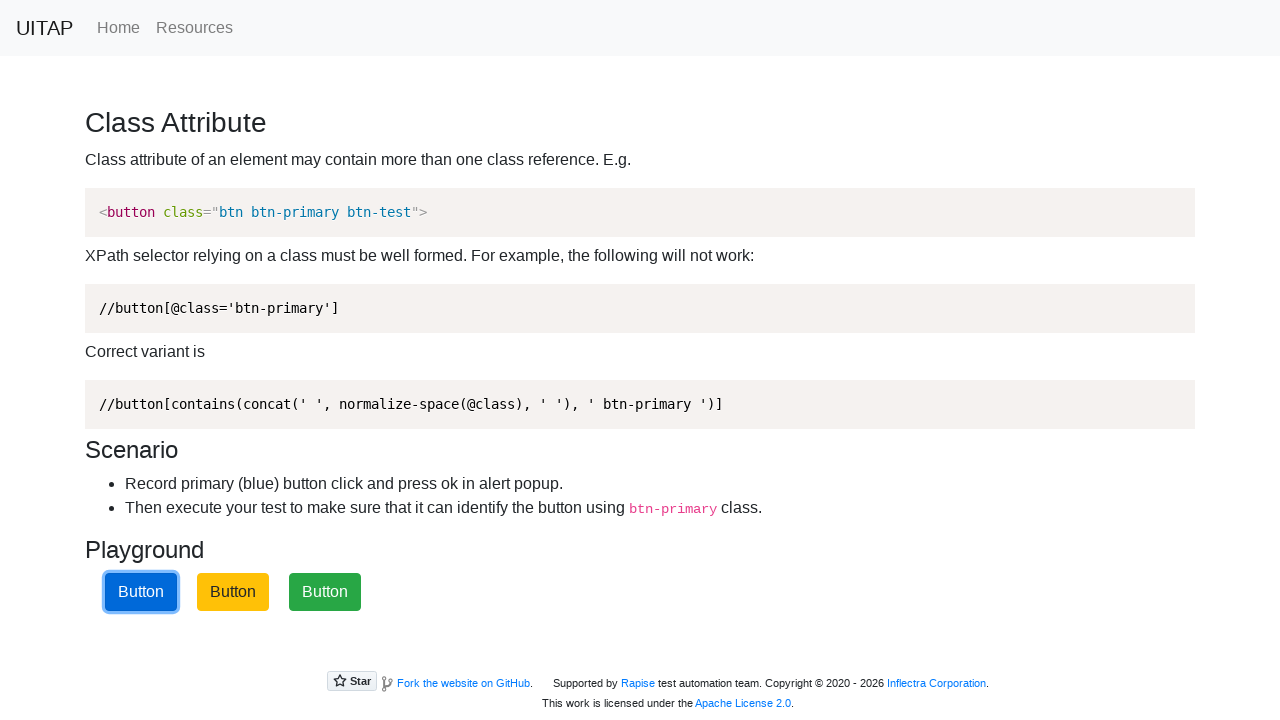

Set up dialog handler to accept alerts (iteration 2)
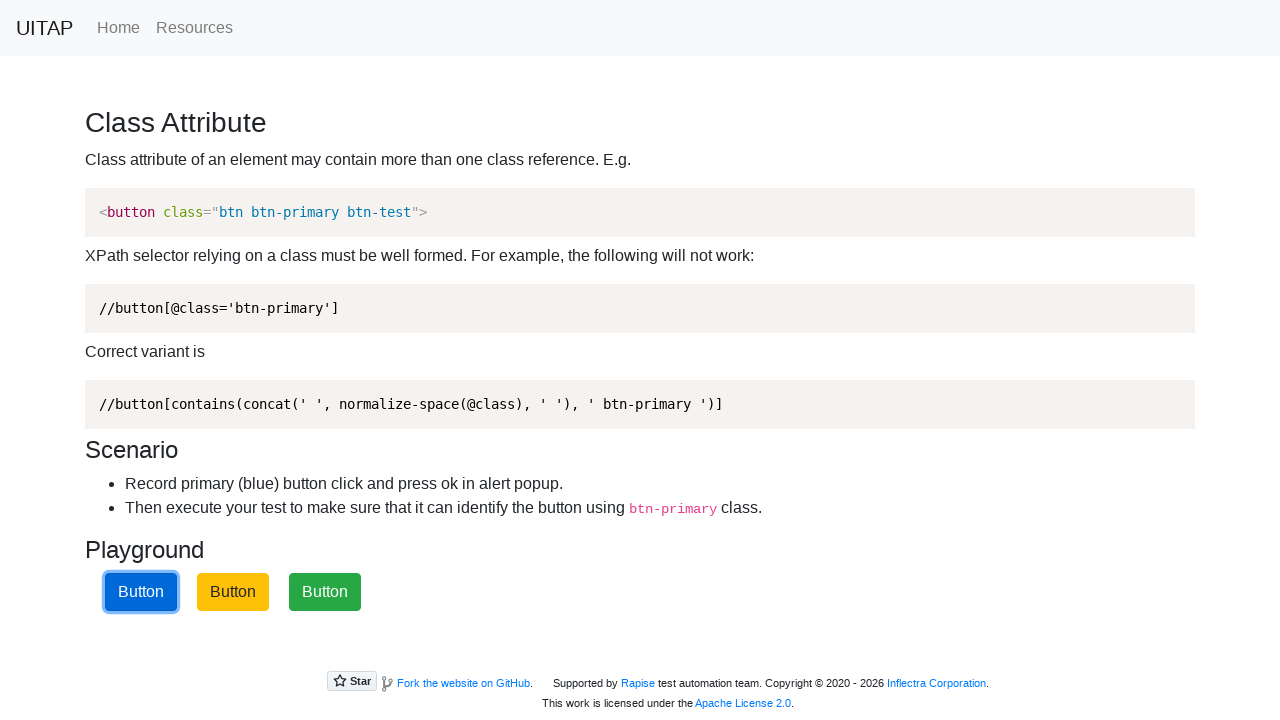

Waited 500ms for dialog to process (iteration 2)
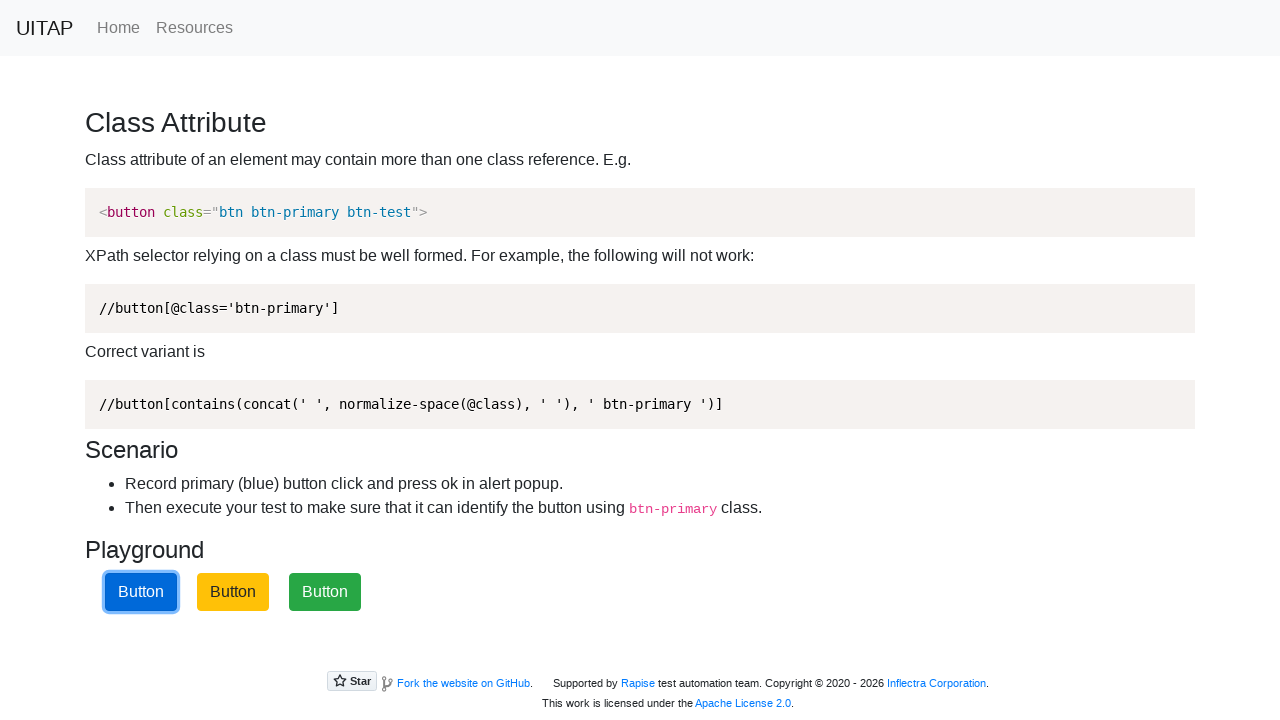

Clicked blue primary button (iteration 3) at (141, 592) on .btn.btn-primary
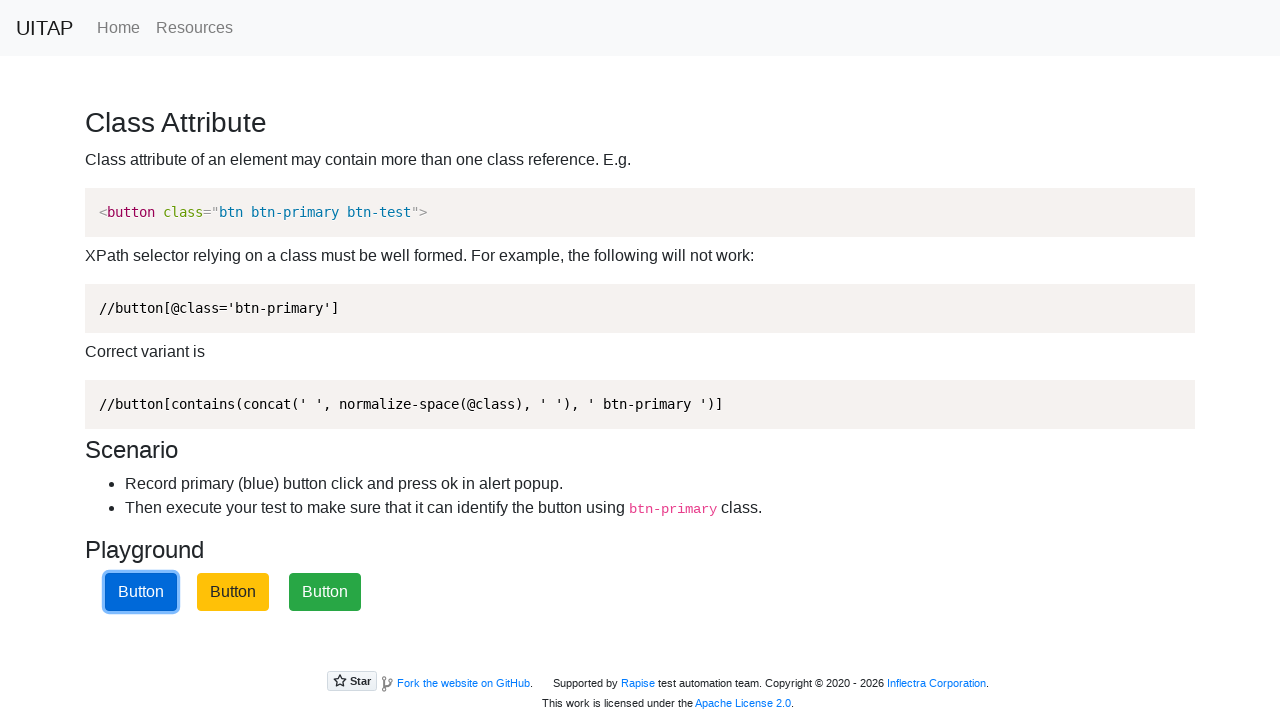

Set up dialog handler to accept alerts (iteration 3)
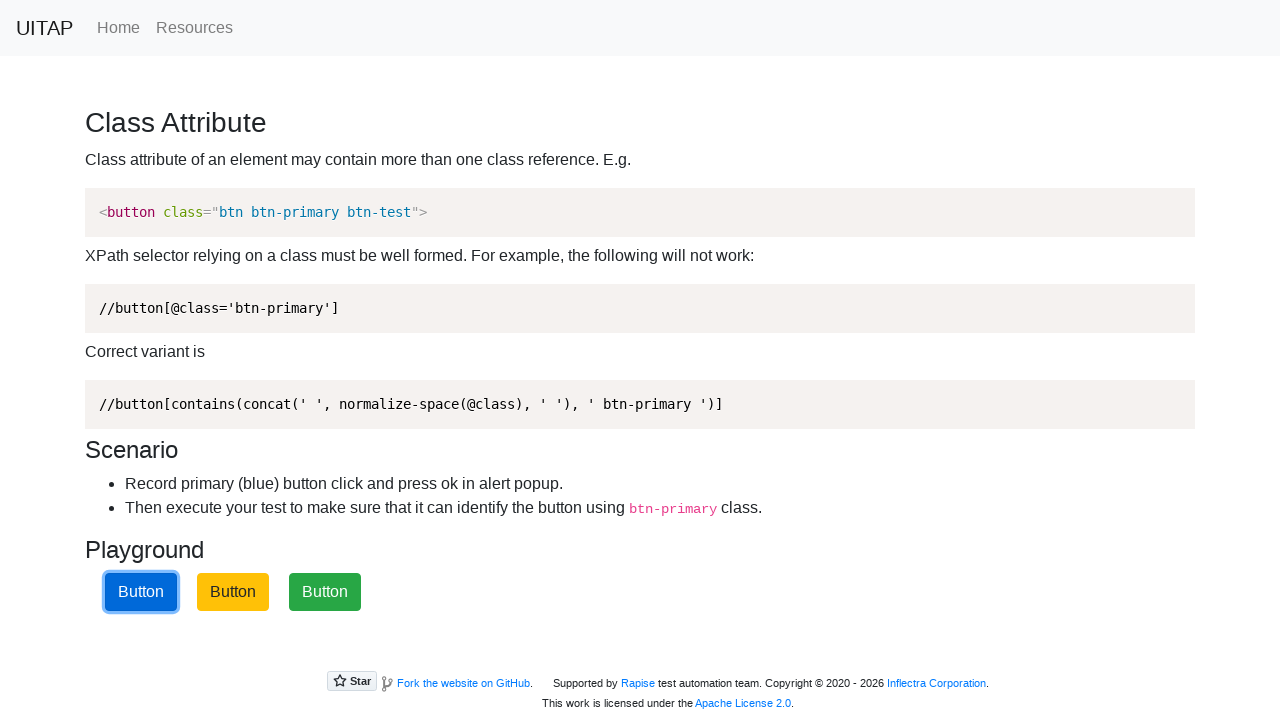

Waited 500ms for dialog to process (iteration 3)
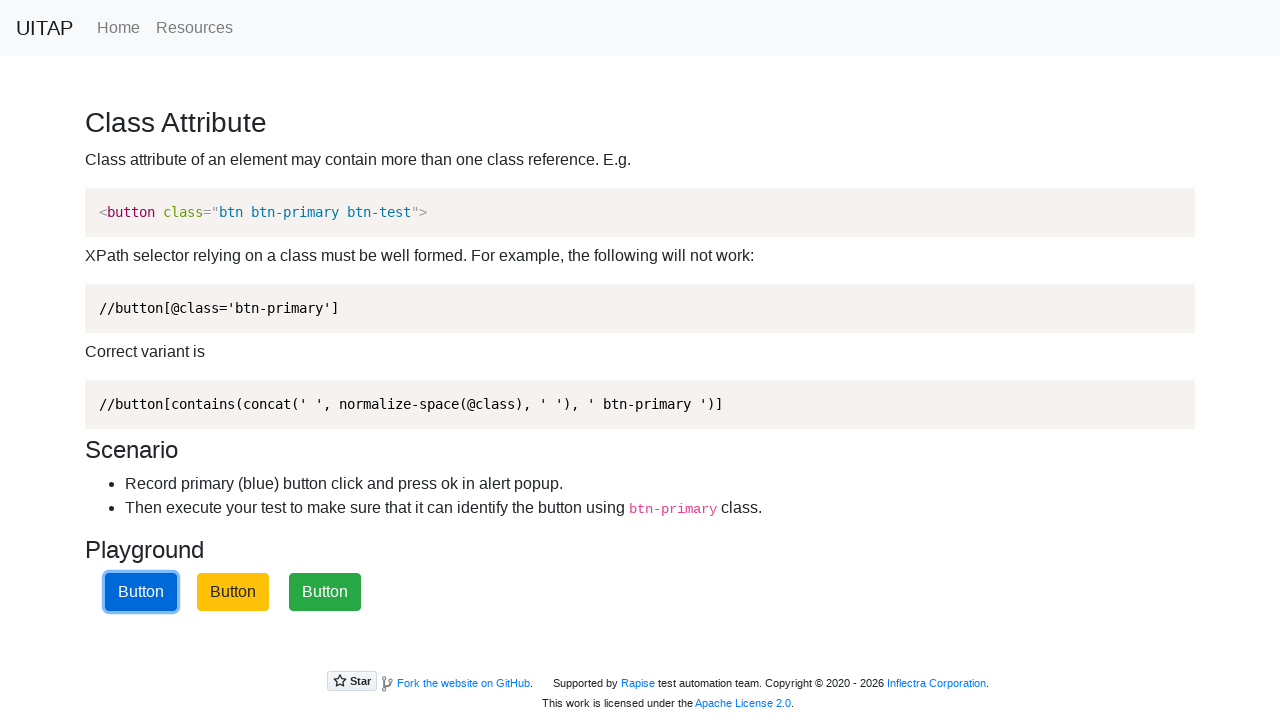

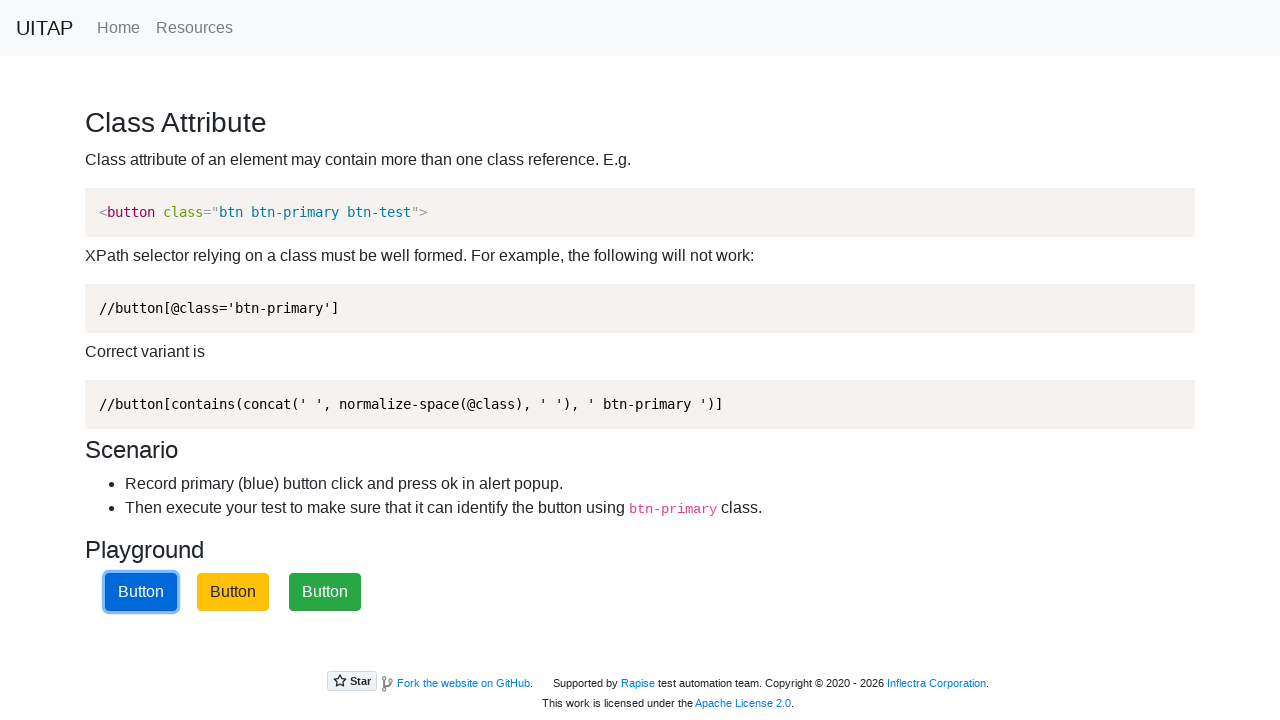